Tests navigation to the News section by clicking the News link and verifying the page header

Starting URL: https://www.linux.org.ru

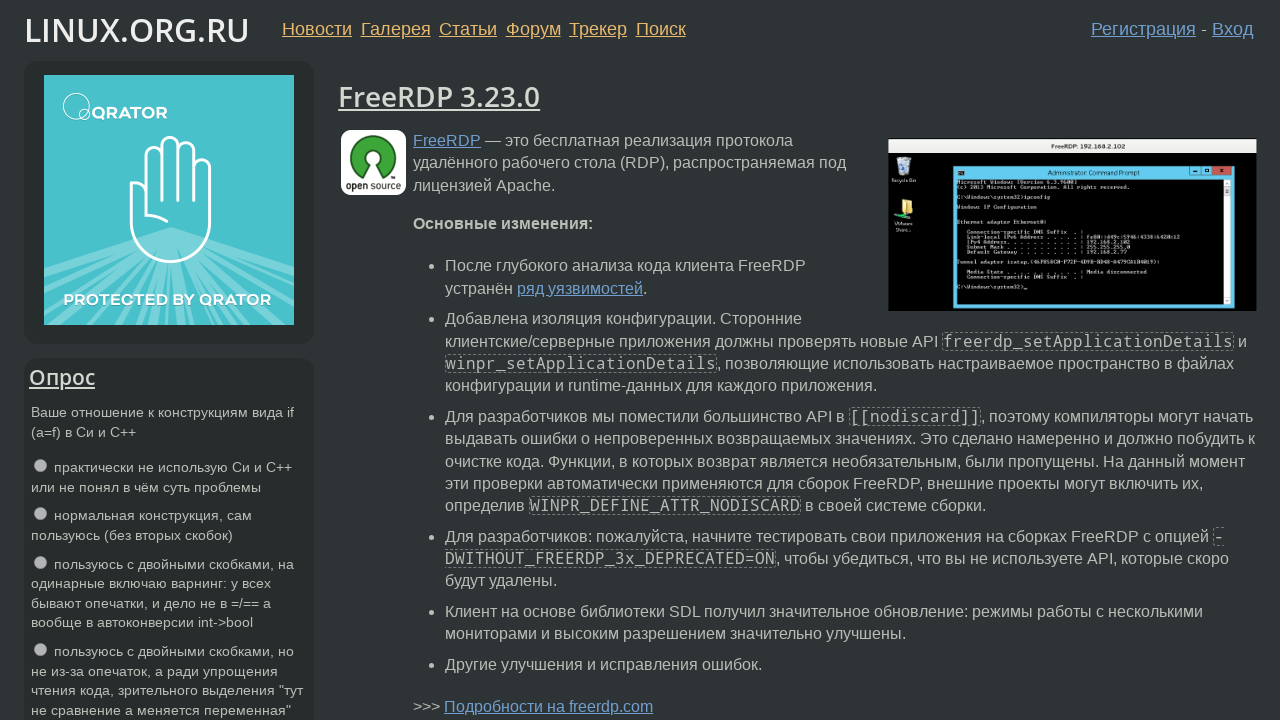

Clicked on News link at (317, 29) on xpath=//a[contains(text(), 'Новости')]
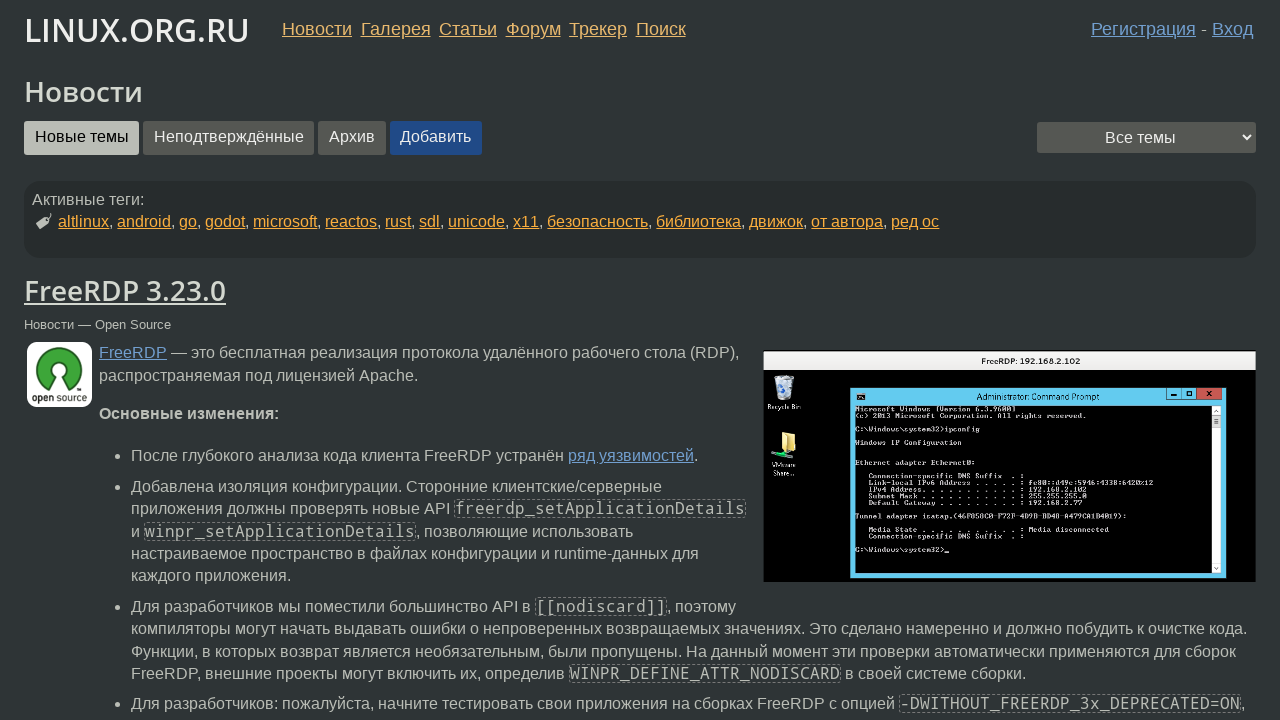

News page header loaded and verified
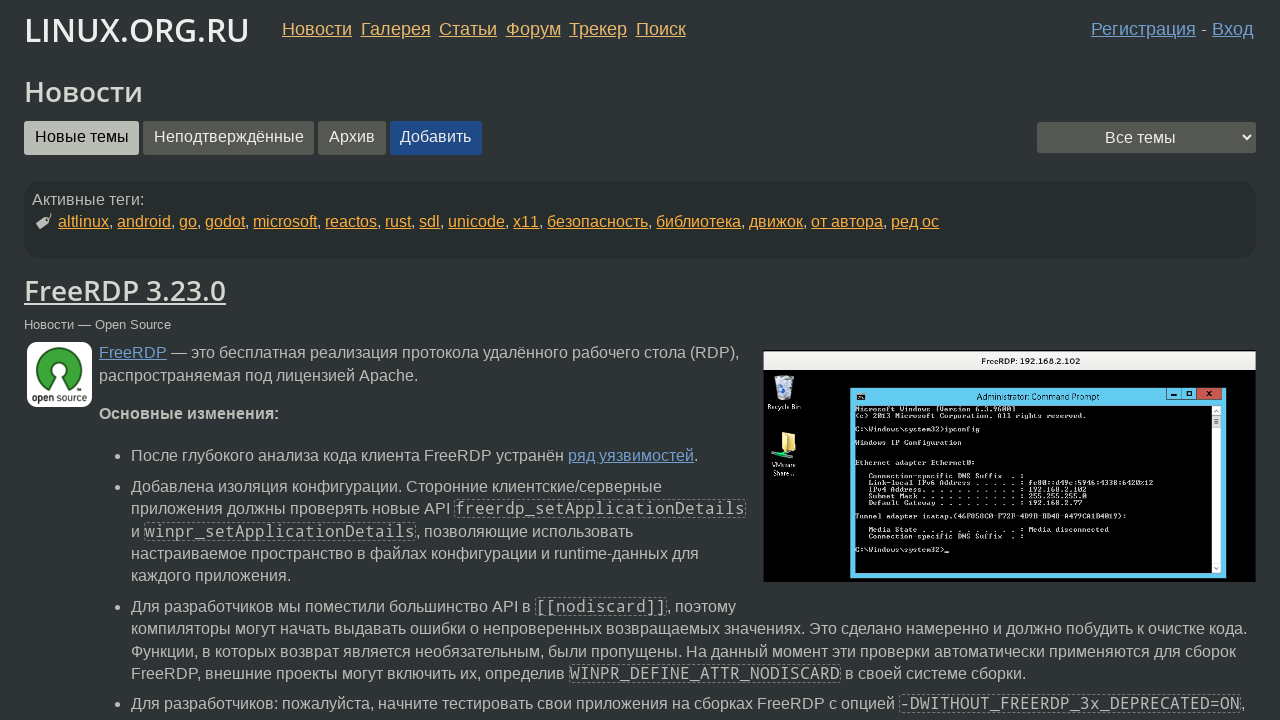

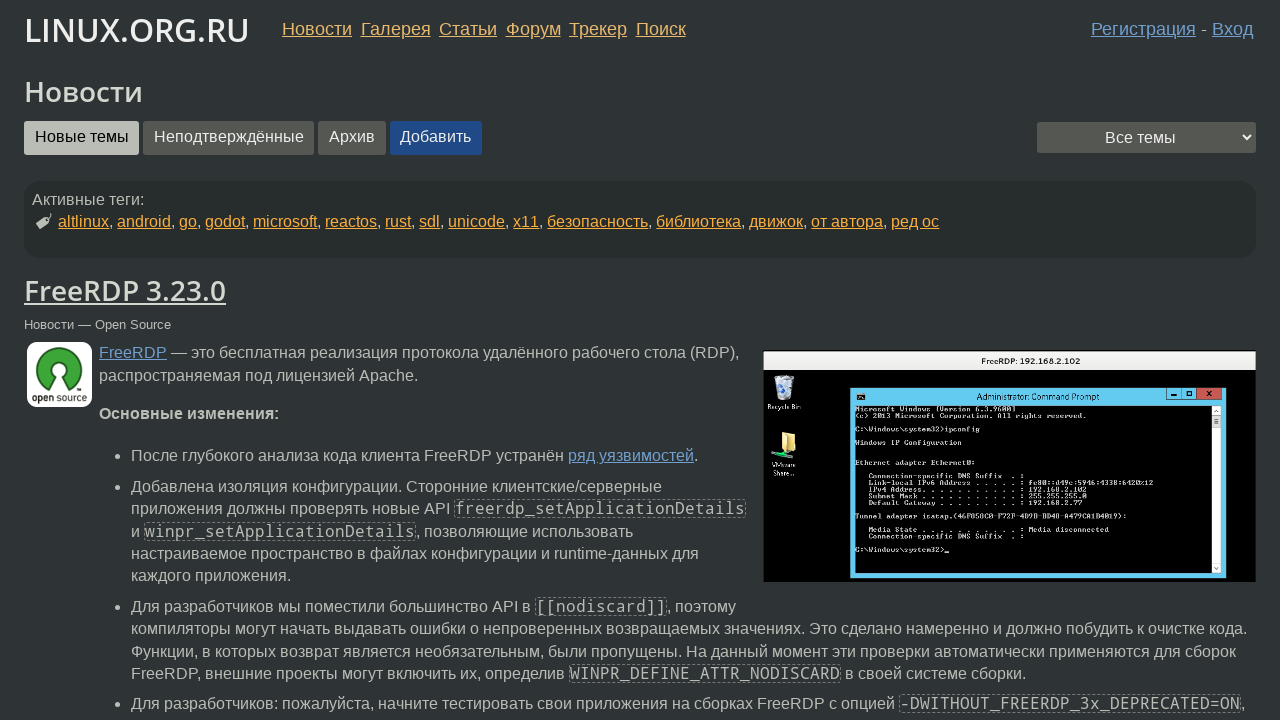